Tests entering text in a JavaScript prompt dialog by clicking the third button, entering text, and accepting the prompt

Starting URL: https://the-internet.herokuapp.com/javascript_alerts

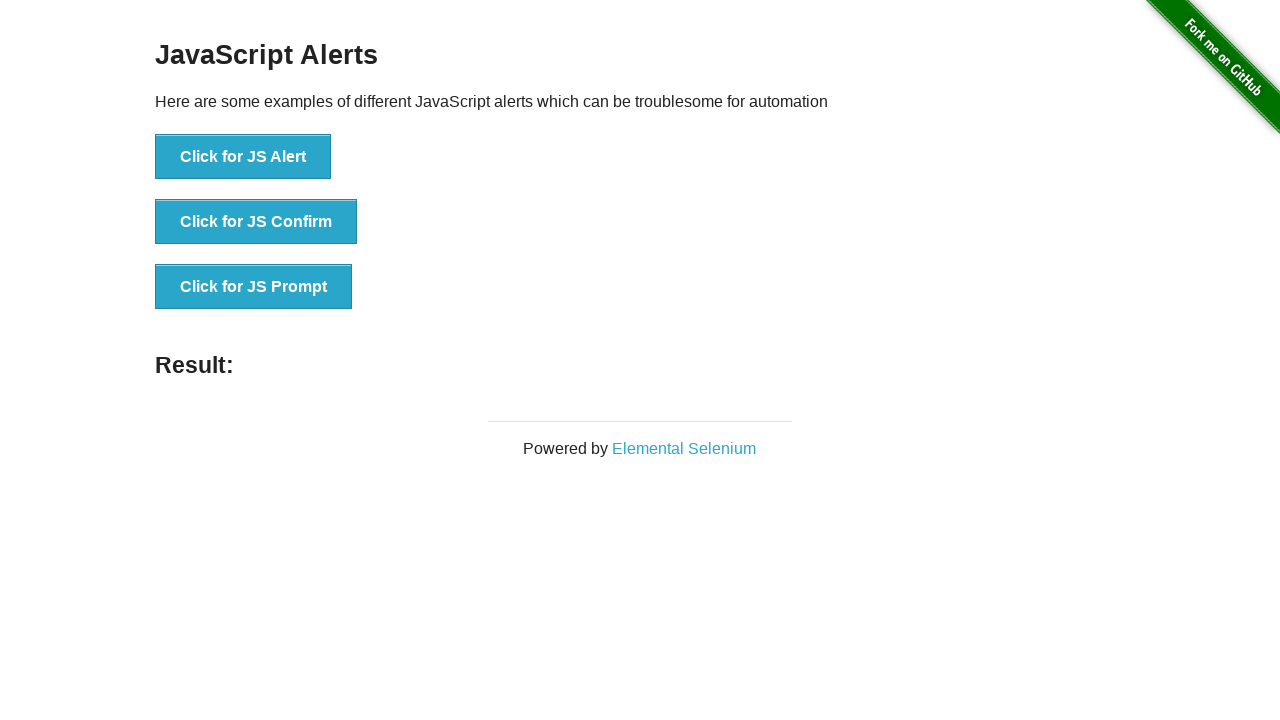

Set up dialog handler to accept prompt with text 'Ekrem Kose'
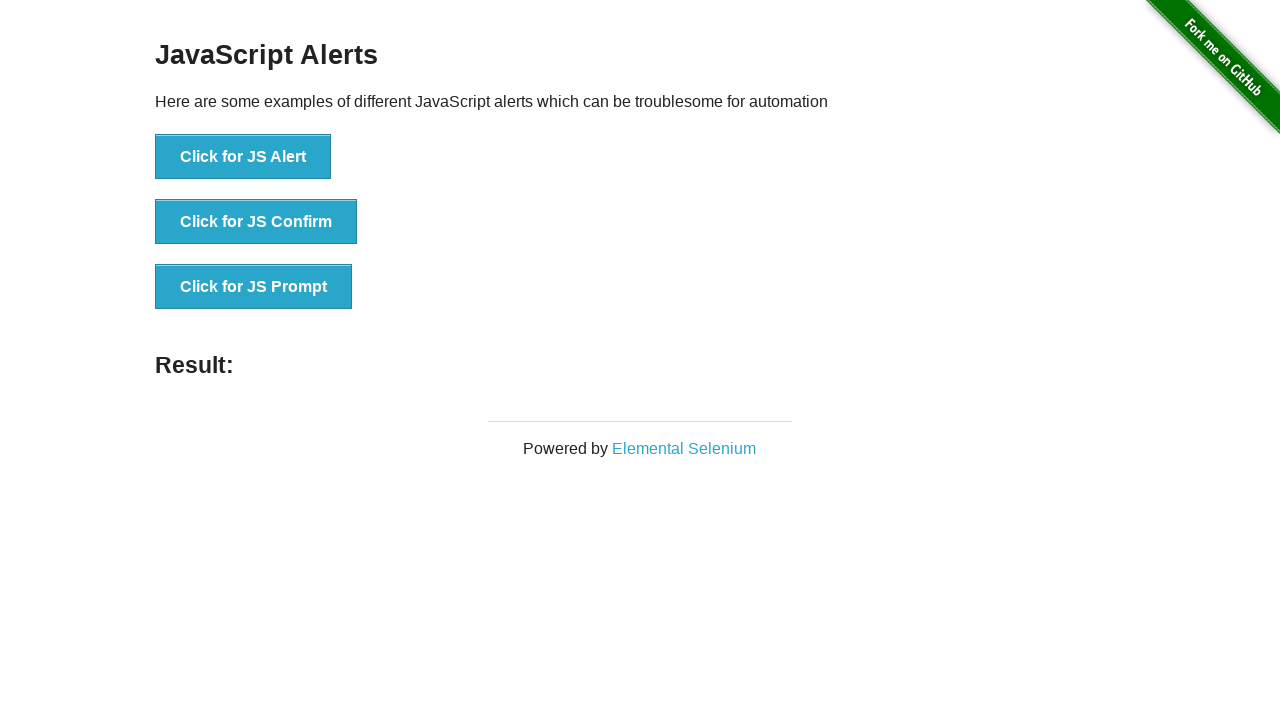

Clicked the third button to trigger JavaScript prompt dialog at (254, 287) on button[onclick='jsPrompt()']
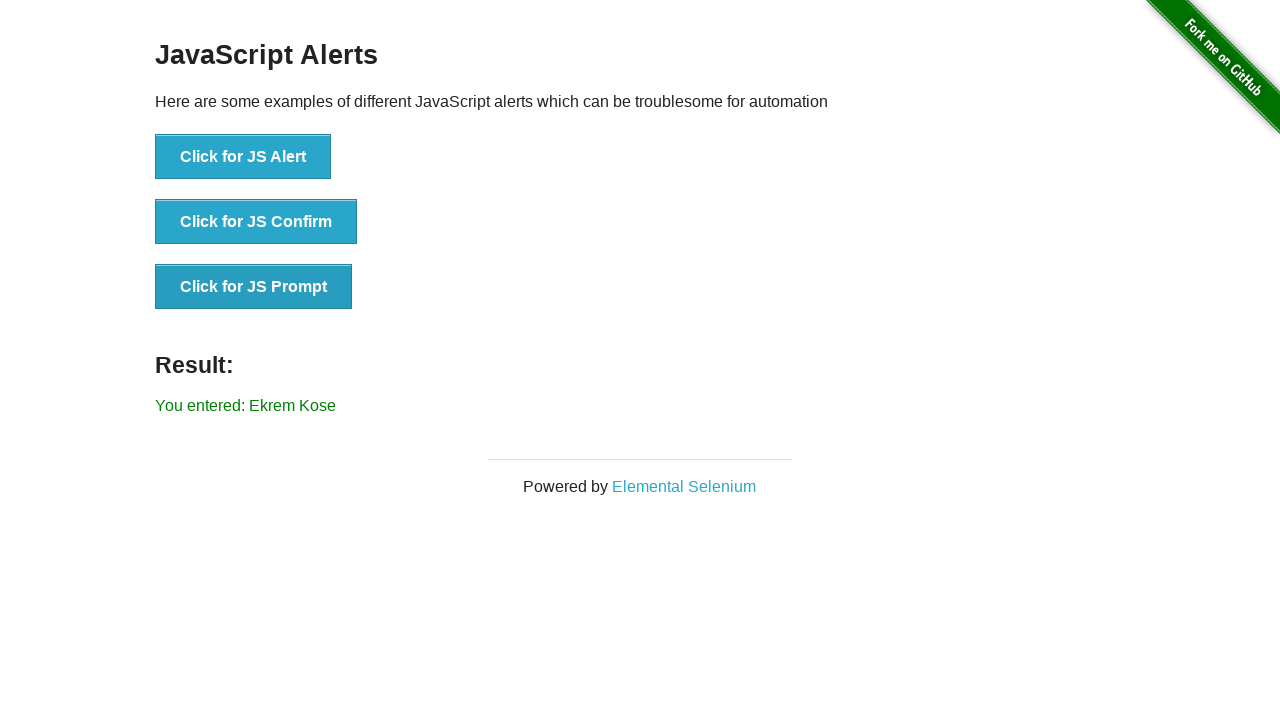

Verified result message is displayed after accepting prompt with text
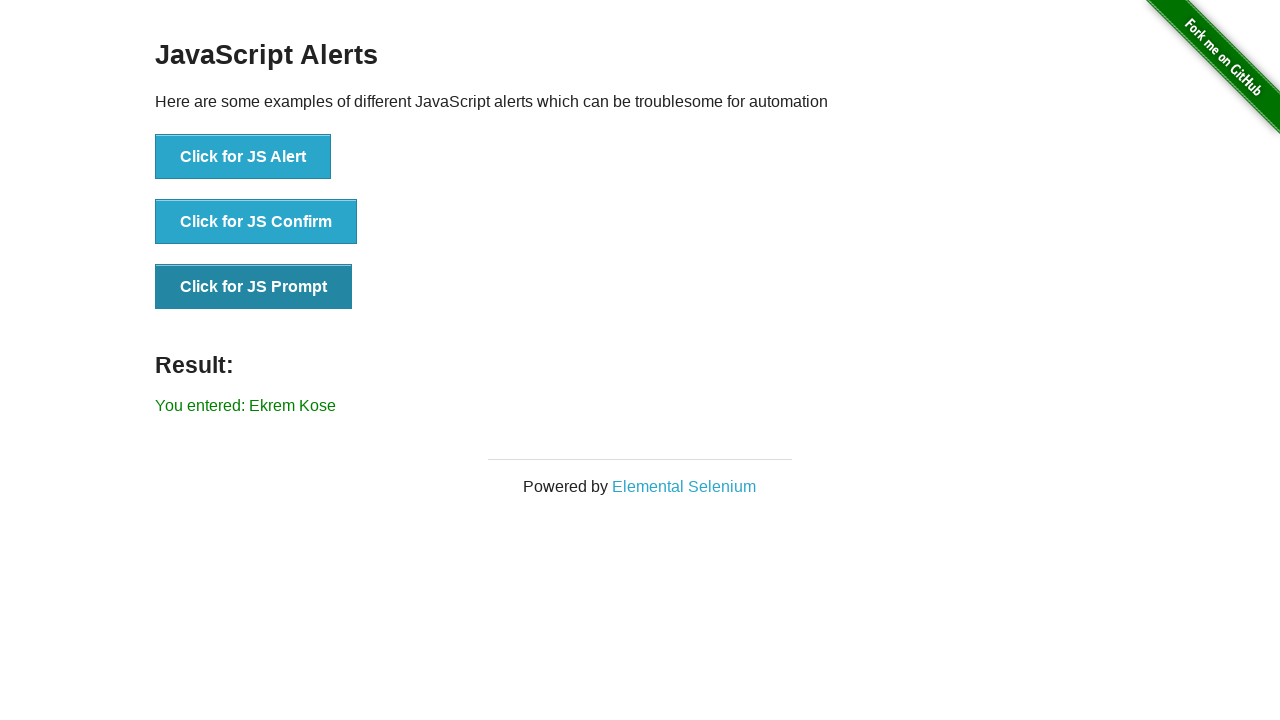

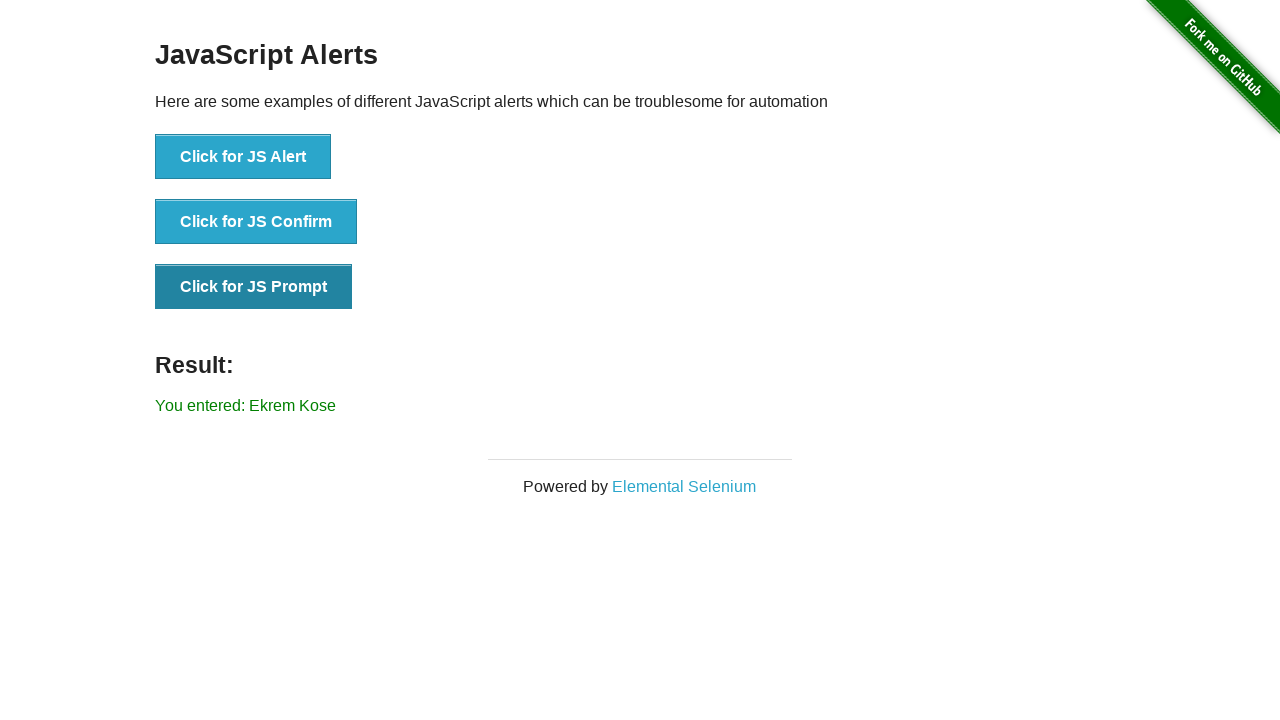